Tests the search functionality on SeleniumBase documentation by searching for "Console Scripts" and verifying the results

Starting URL: https://seleniumbase.io/help_docs/install/

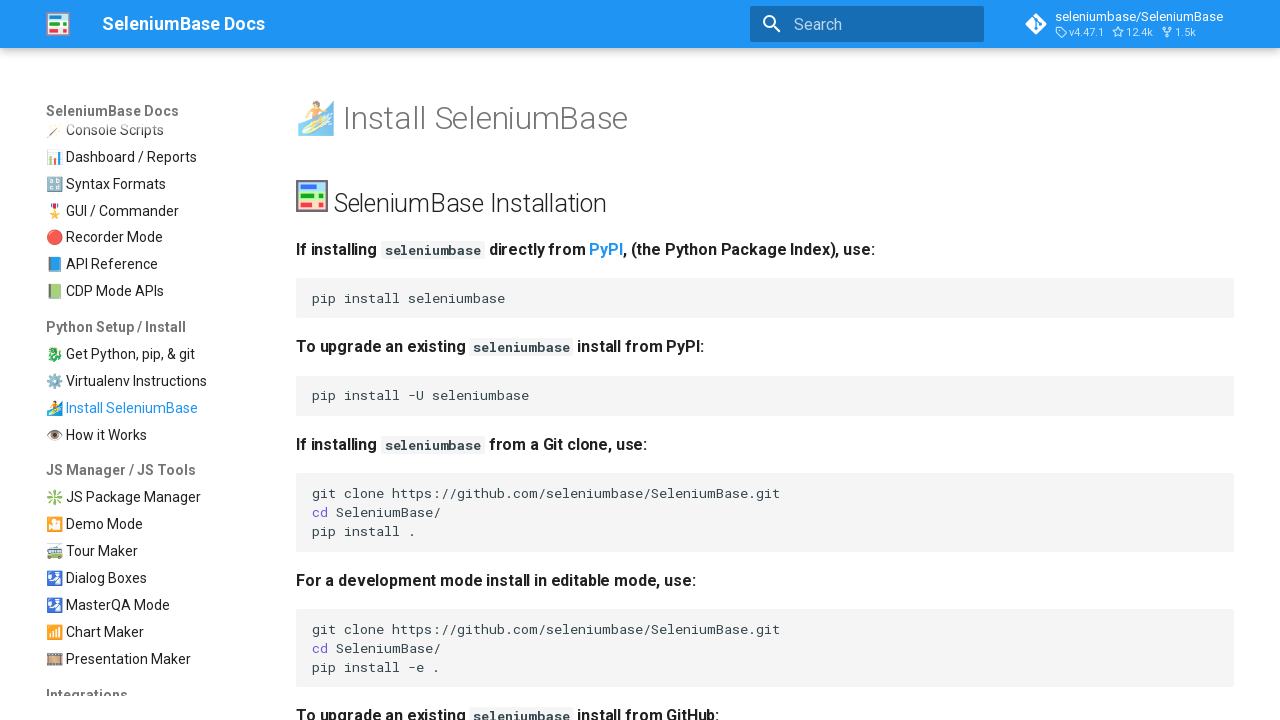

Filled search field with 'Console Scripts' on input[aria-label="Search"]
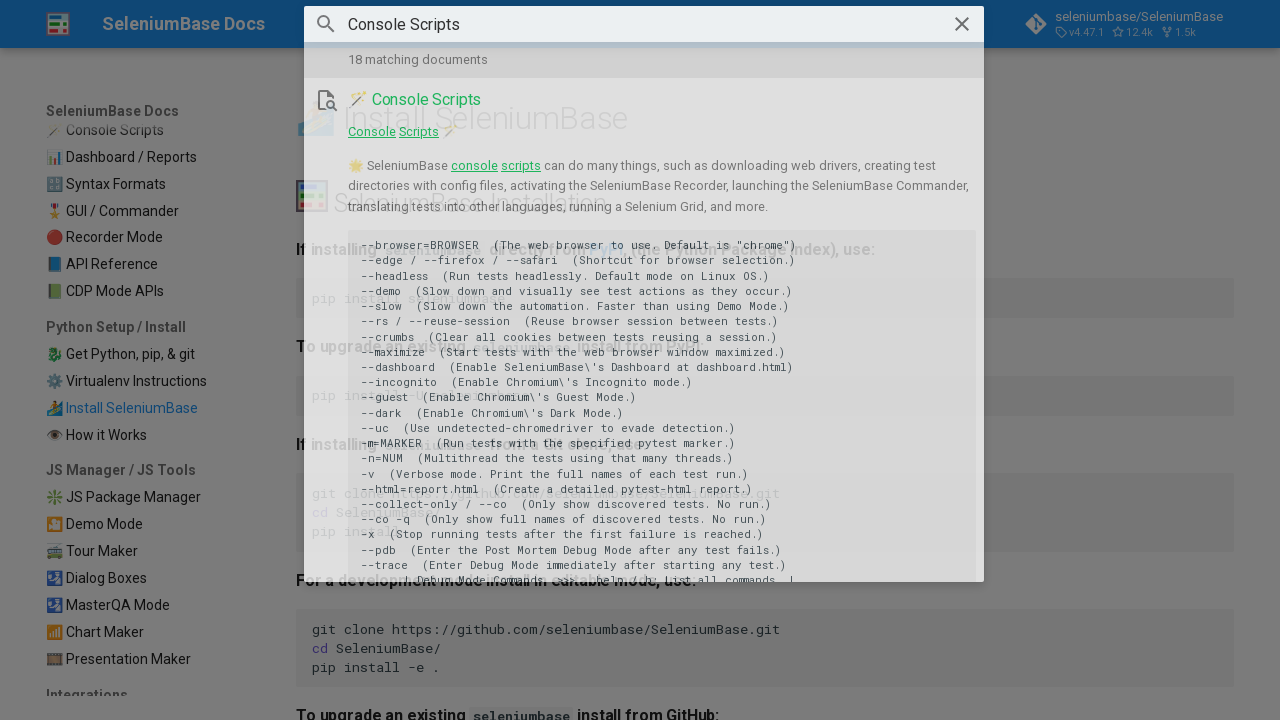

Clicked on navigation header mark element at (392, 100) on nav h1 mark
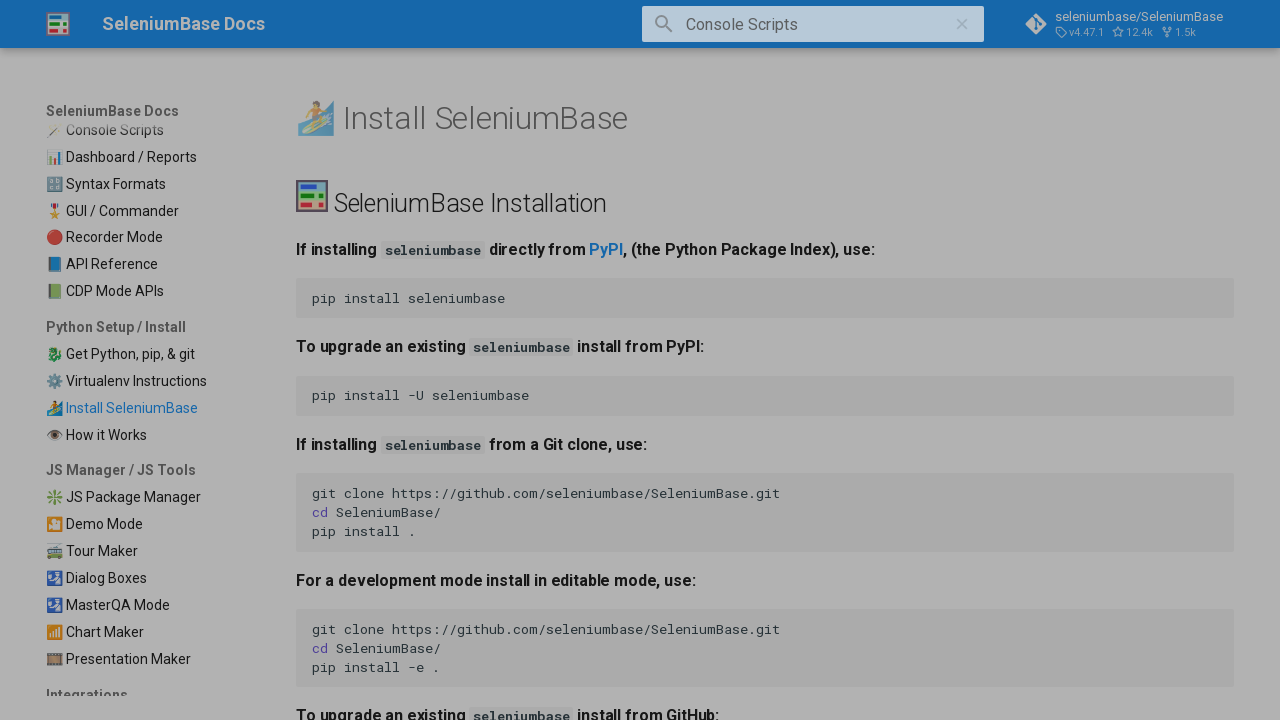

Verified search results loaded with 'Console Scripts' content
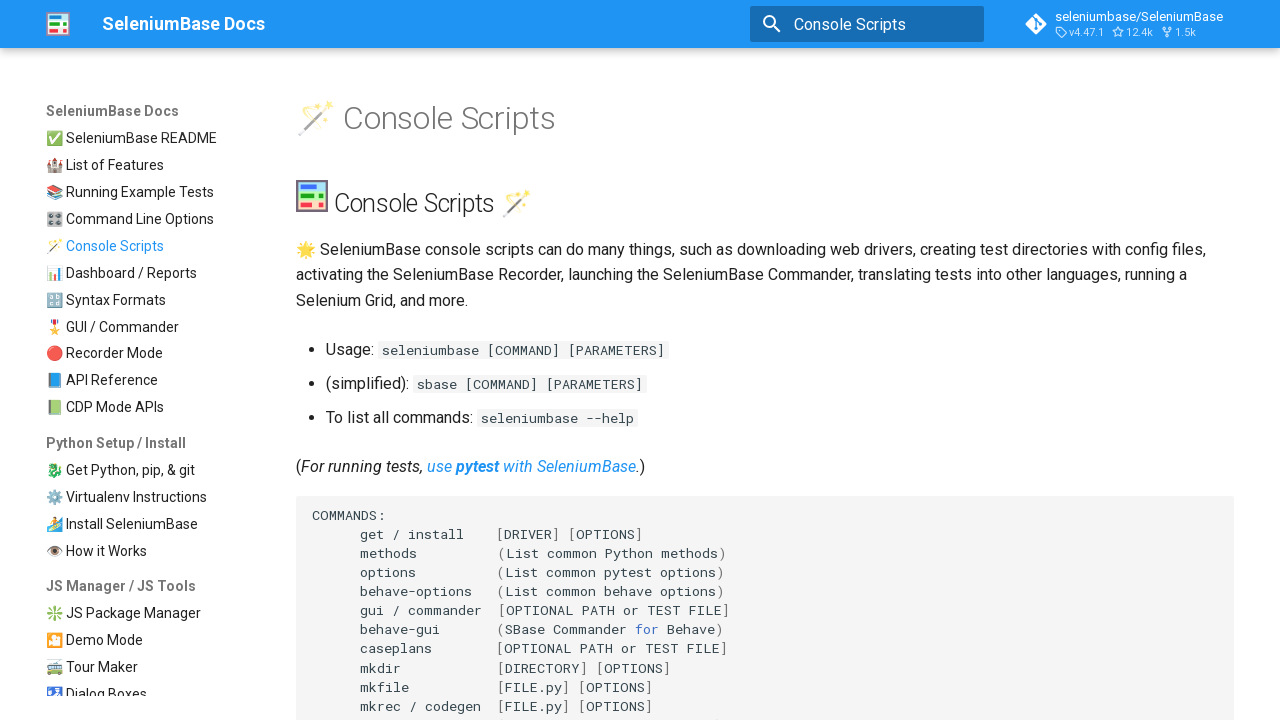

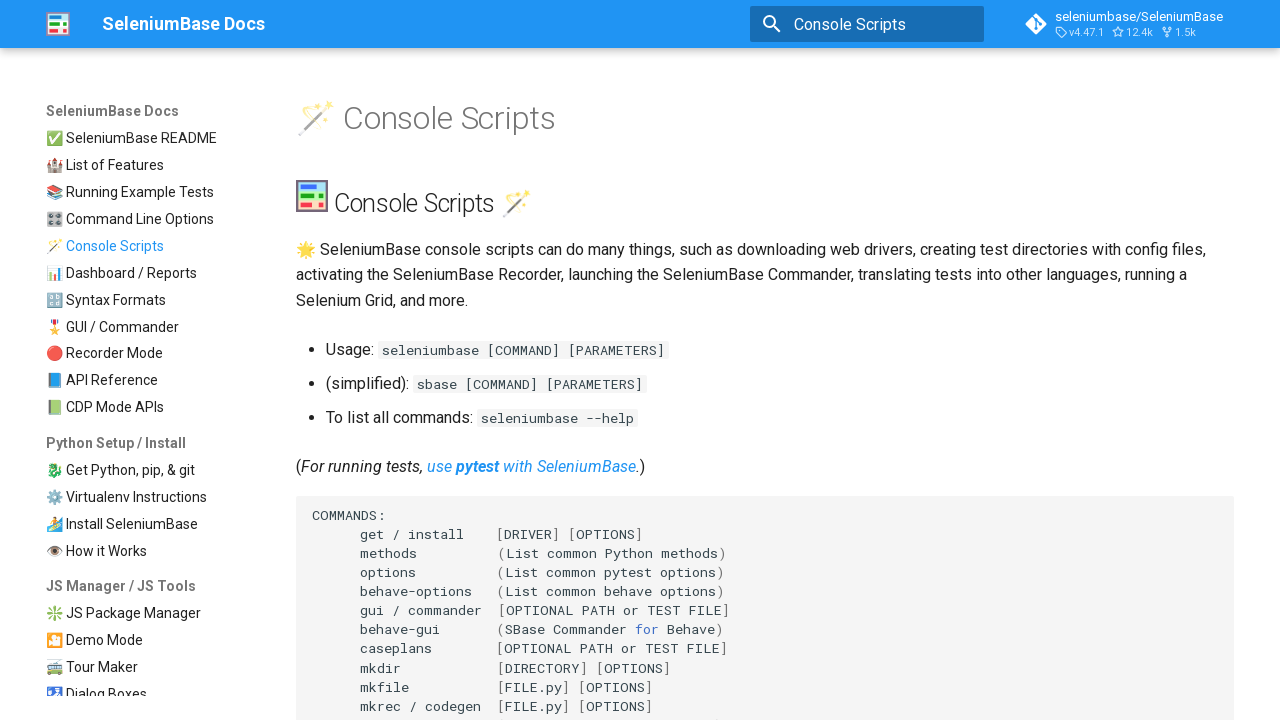